Tests XPath sibling and parent traversal techniques by locating buttons in the header using following-sibling and parent axis navigation

Starting URL: https://rahulshettyacademy.com/AutomationPractice/

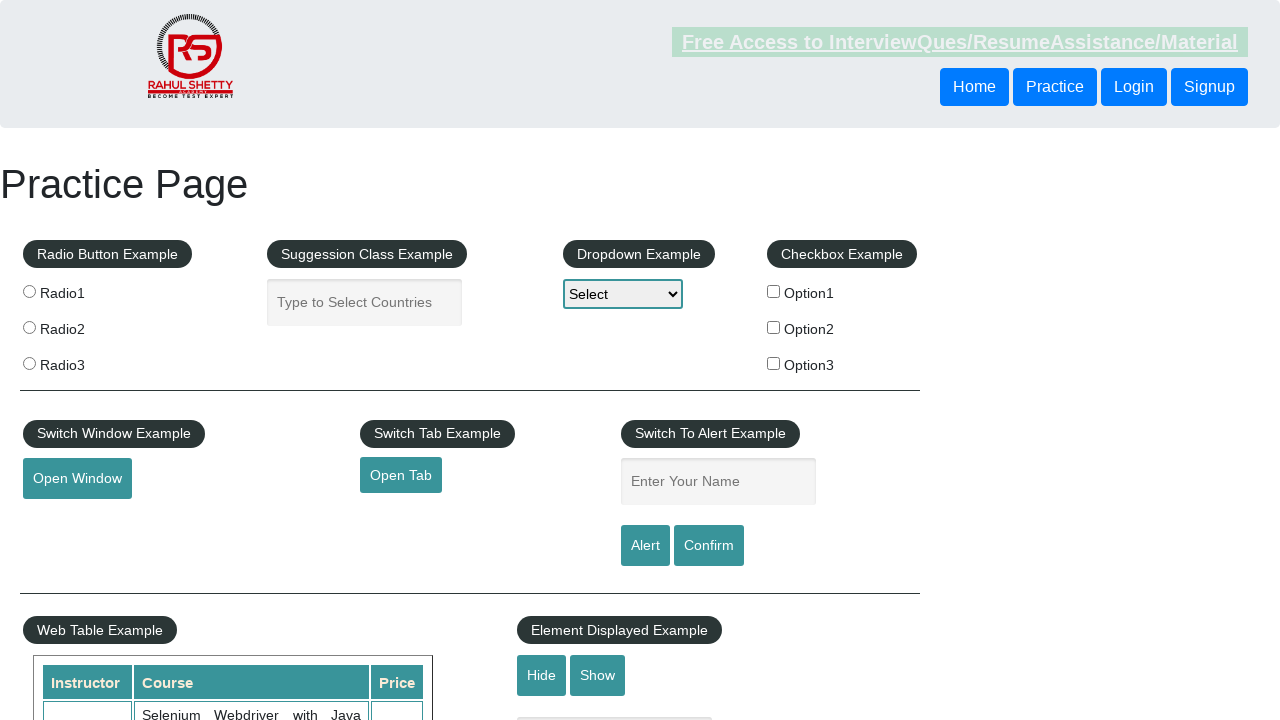

Located button using following-sibling XPath axis
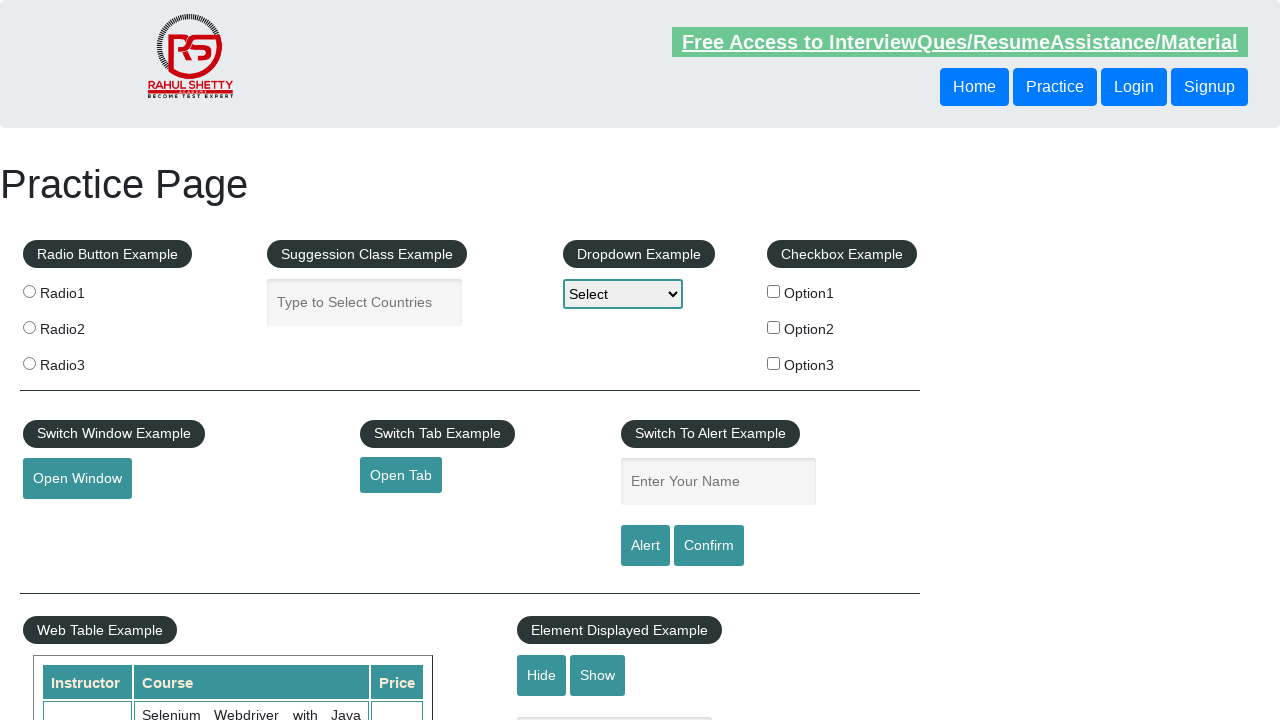

Verified sibling button is visible
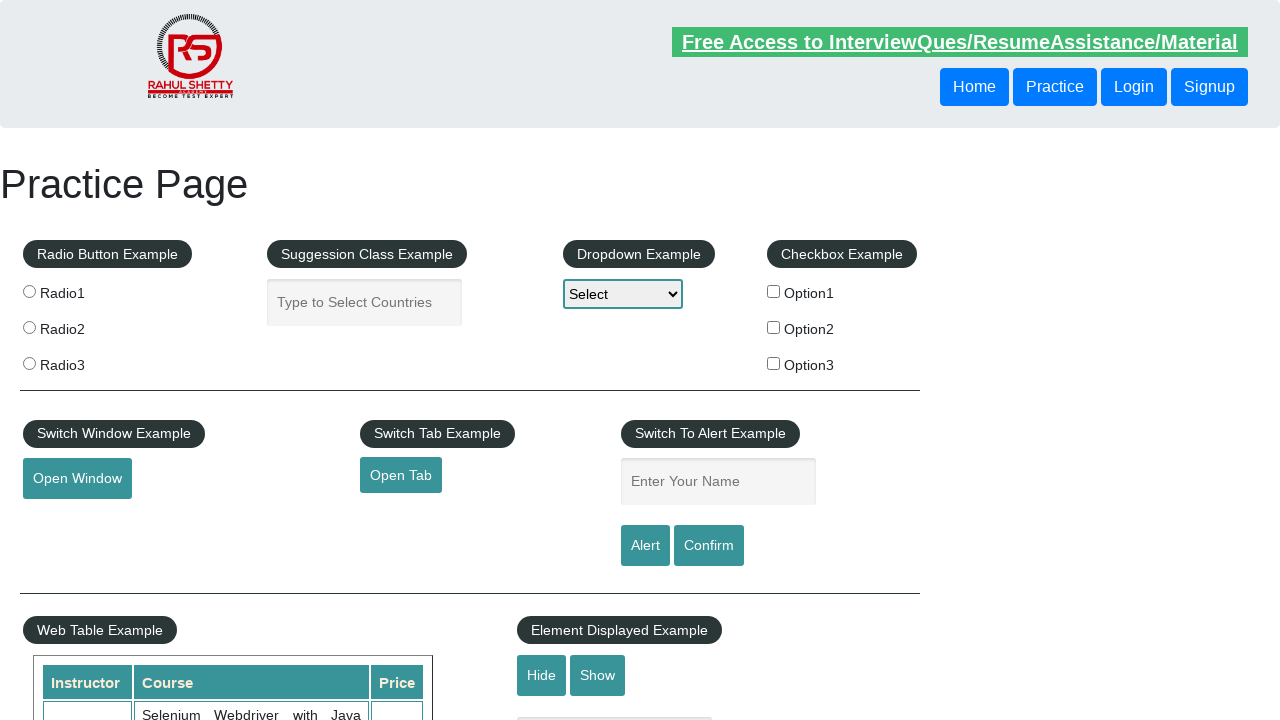

Located button using parent XPath axis
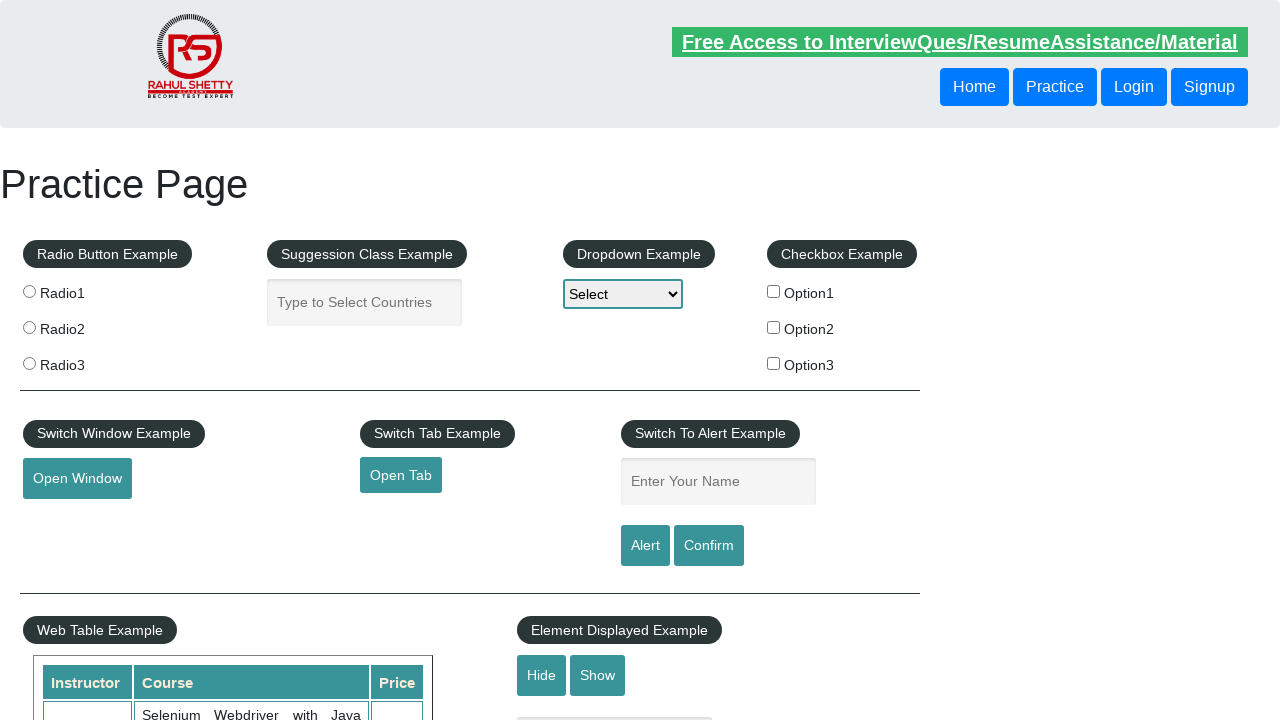

Verified parent-traversed button is visible
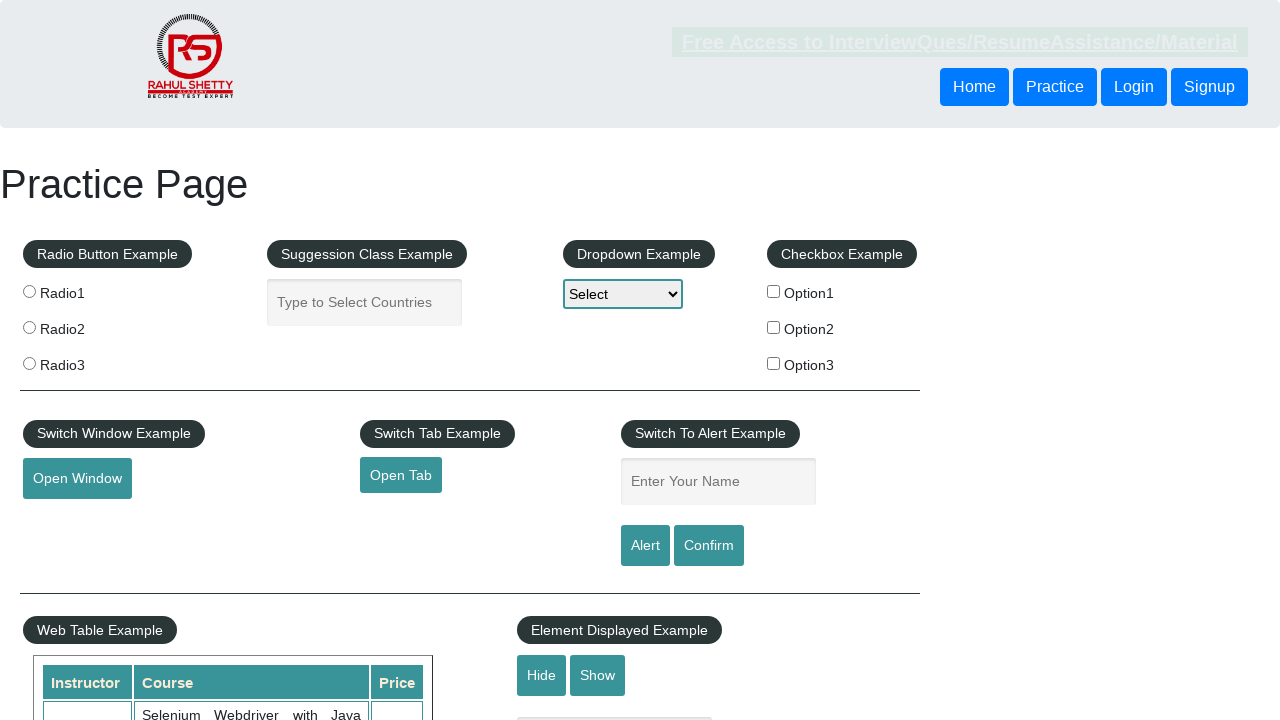

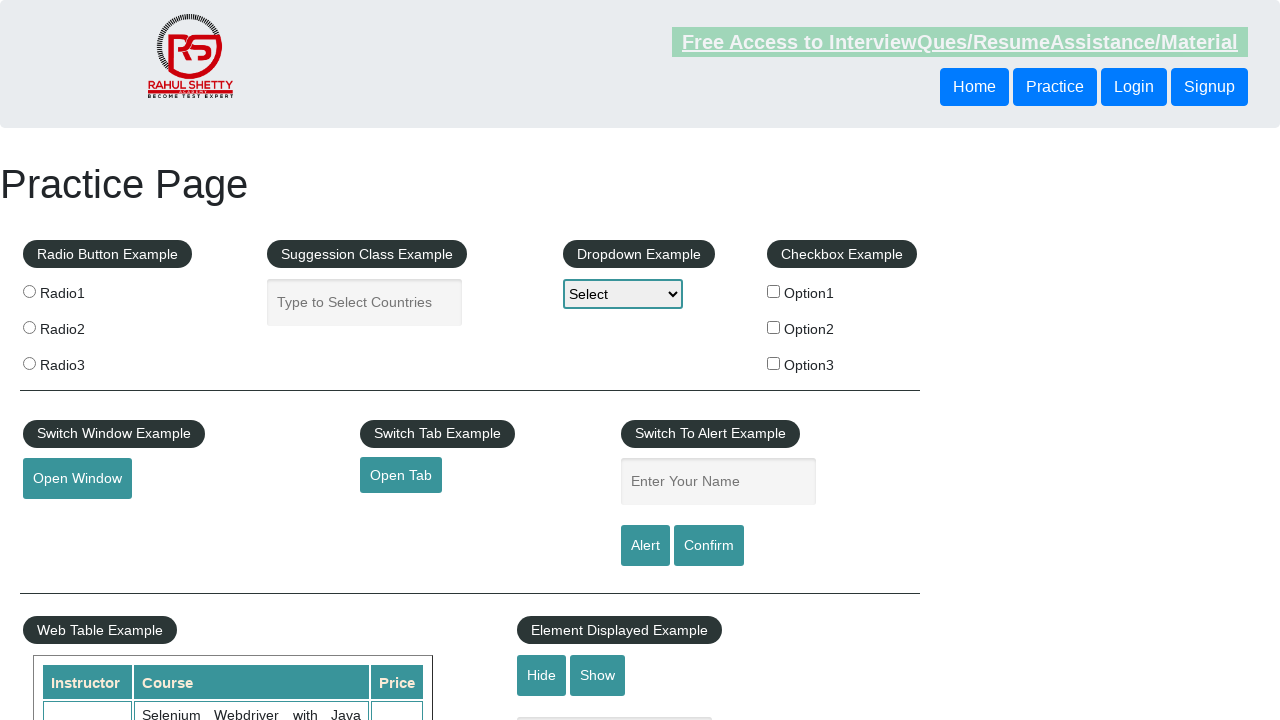